Tests various checkbox interactions including basic checkbox, ajax checkbox, tri-state checkbox, toggle switch, and multi-select checkboxes on a demo page

Starting URL: https://leafground.com/checkbox.xhtml

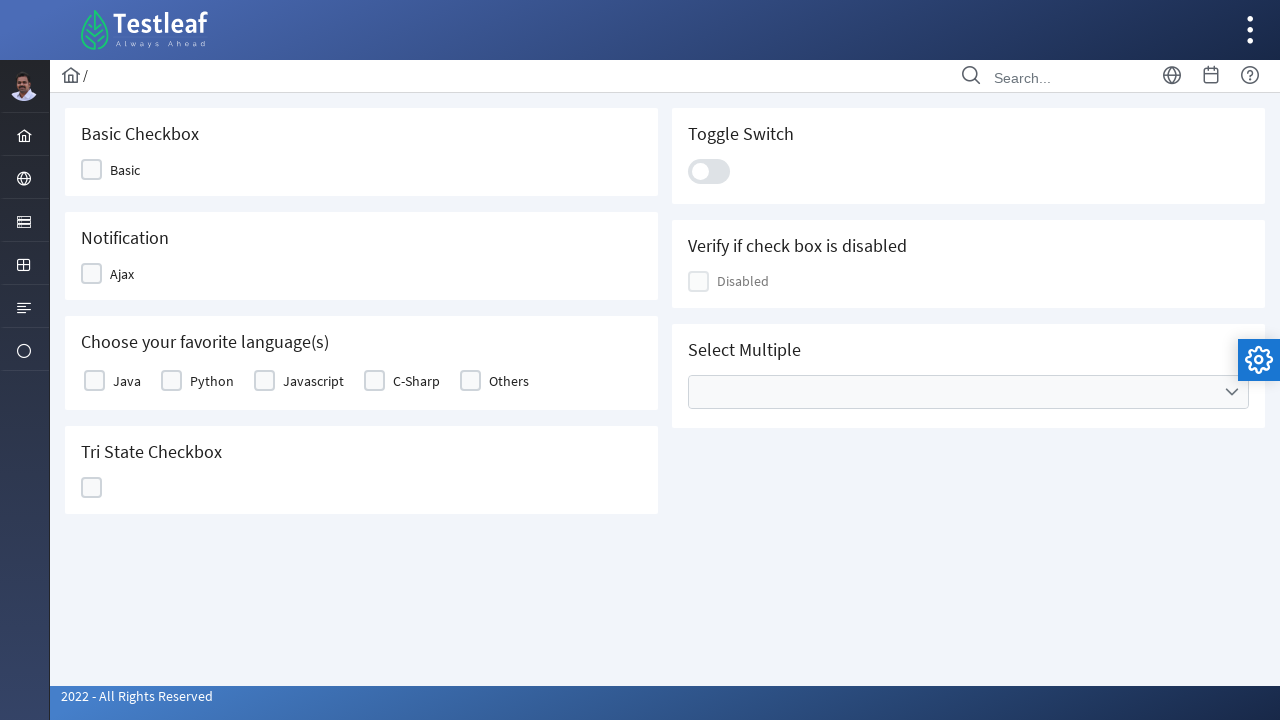

Clicked Basic checkbox at (125, 170) on xpath=//span[text()='Basic']
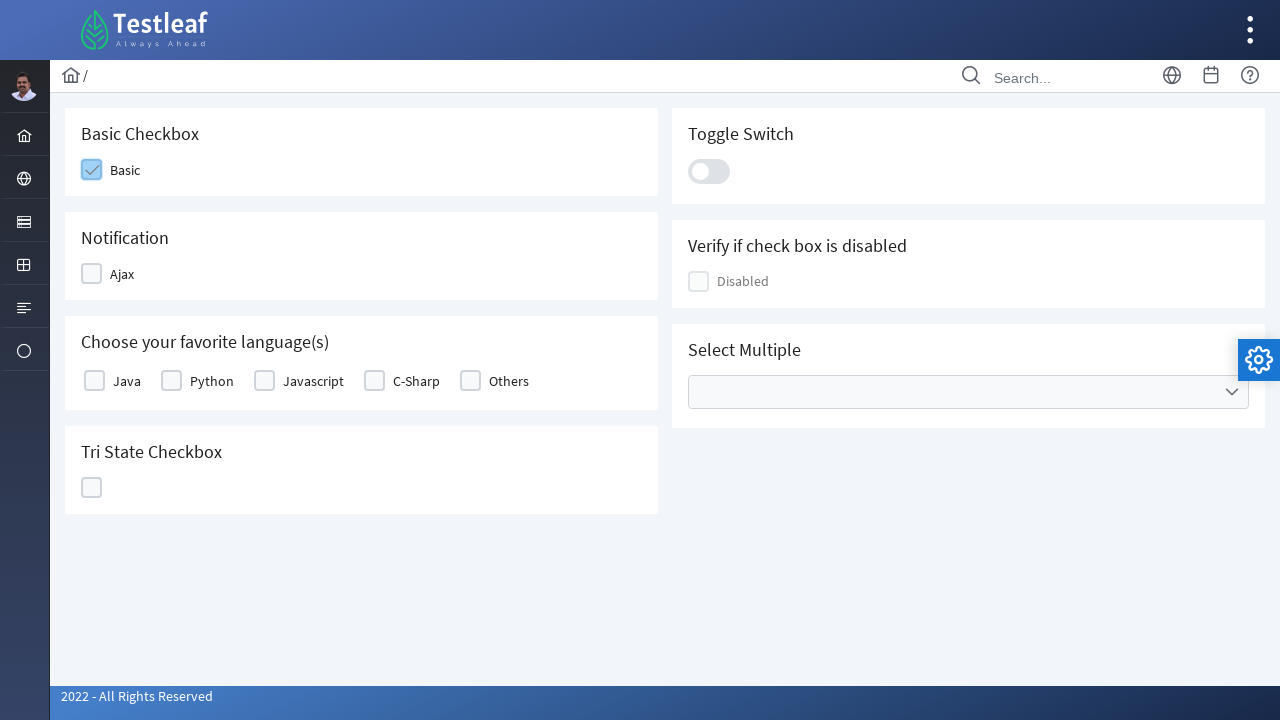

Clicked Ajax checkbox at (122, 274) on xpath=//span[text()='Ajax']
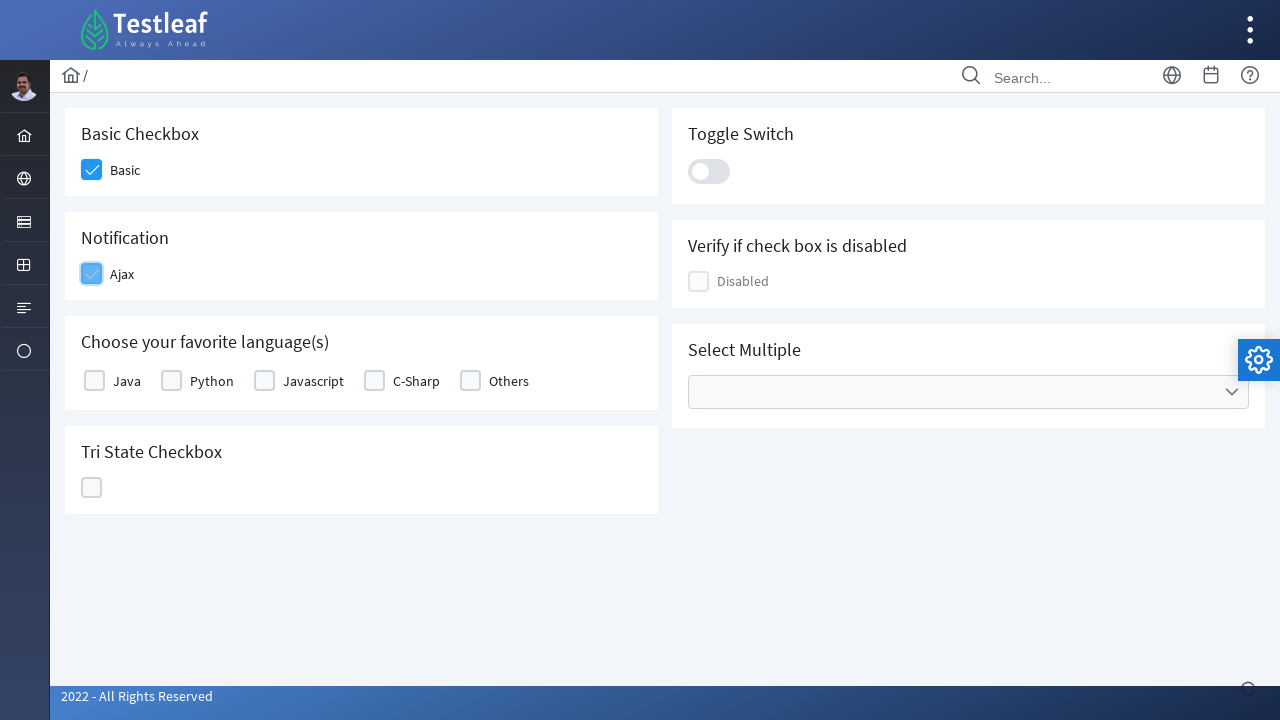

Ajax response message appeared
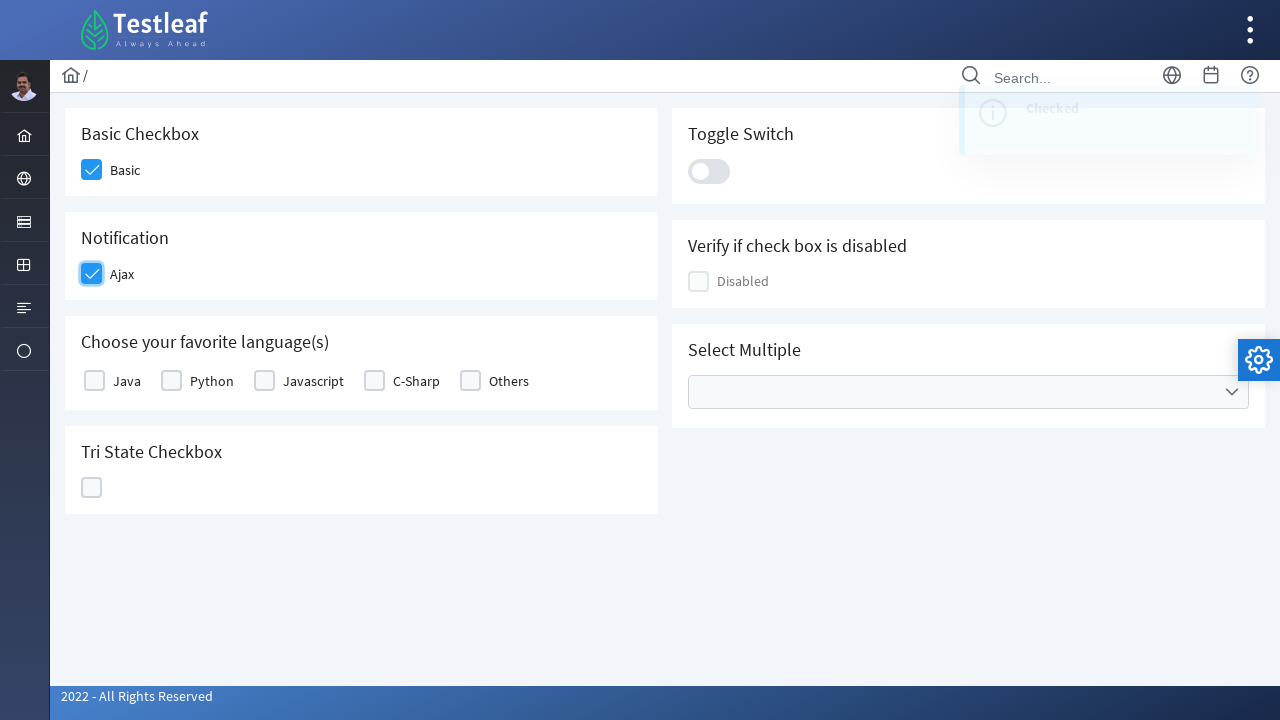

Clicked first checkbox in the group at (127, 381) on xpath=//label[@for='j_idt87:basic:0']
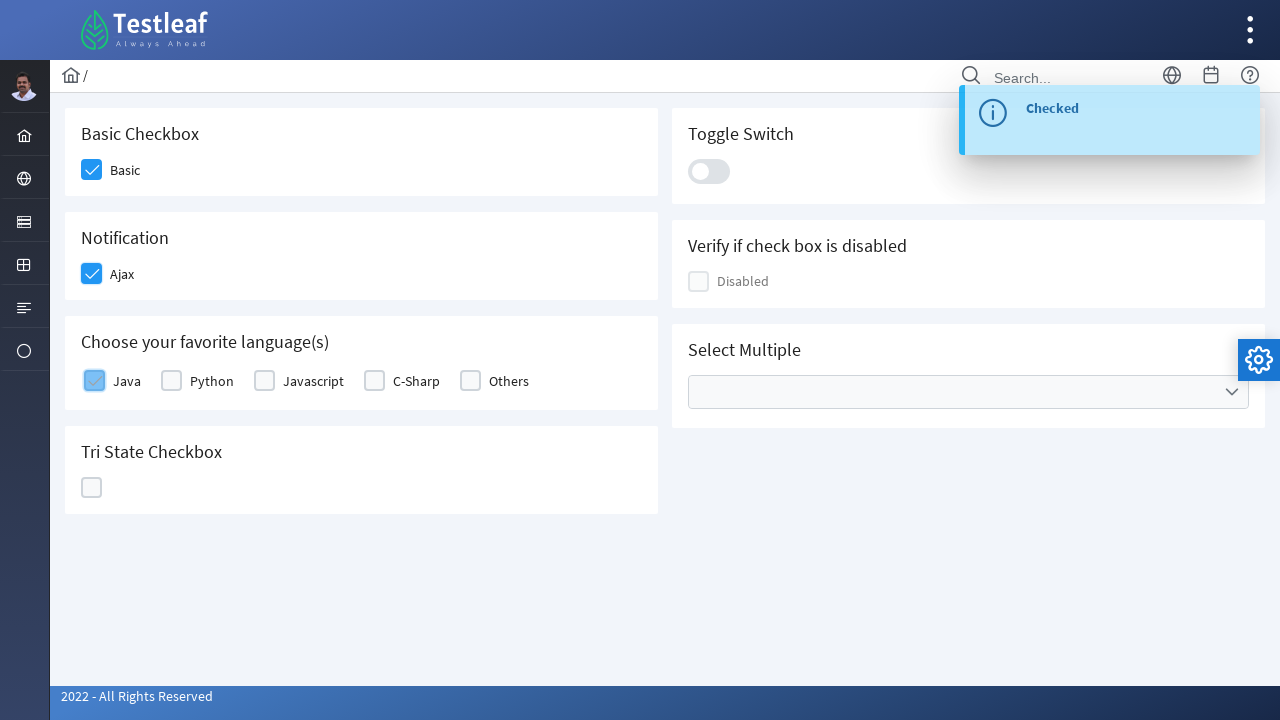

Clicked tri-state checkbox at (92, 488) on (//div[@id='j_idt87:ajaxTriState']//div)[2]
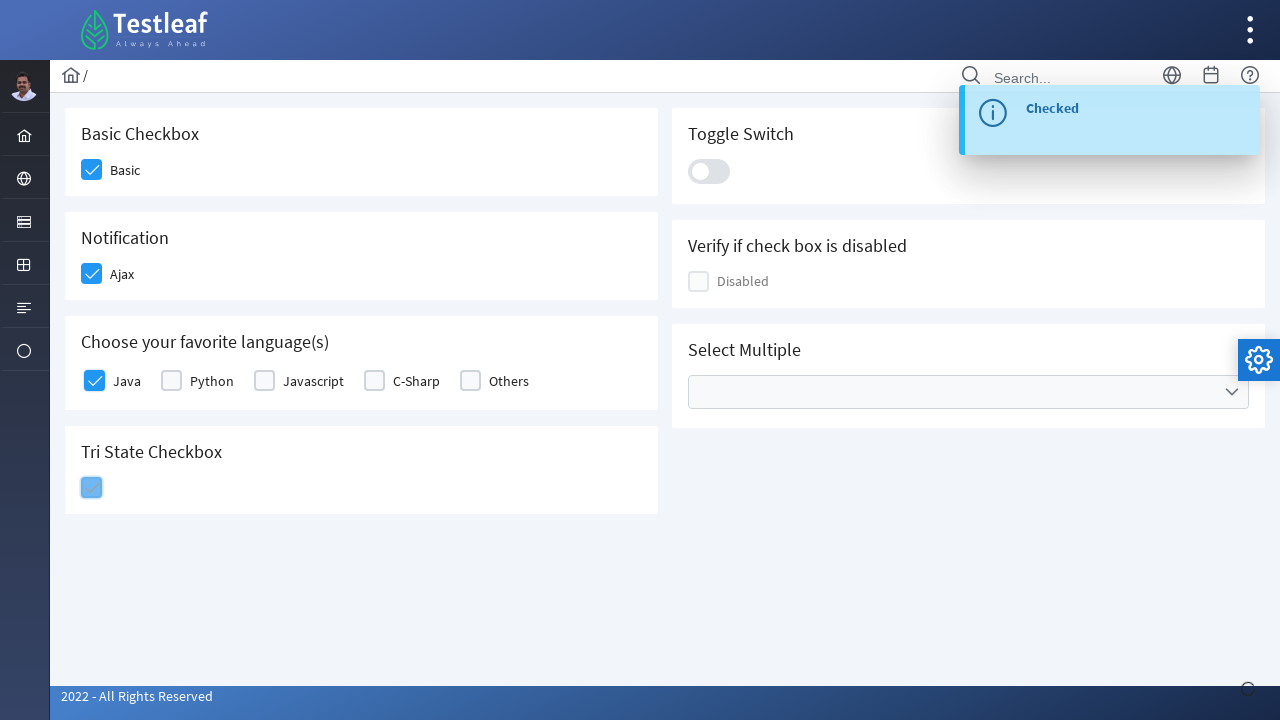

Tri-state checkbox state message appeared
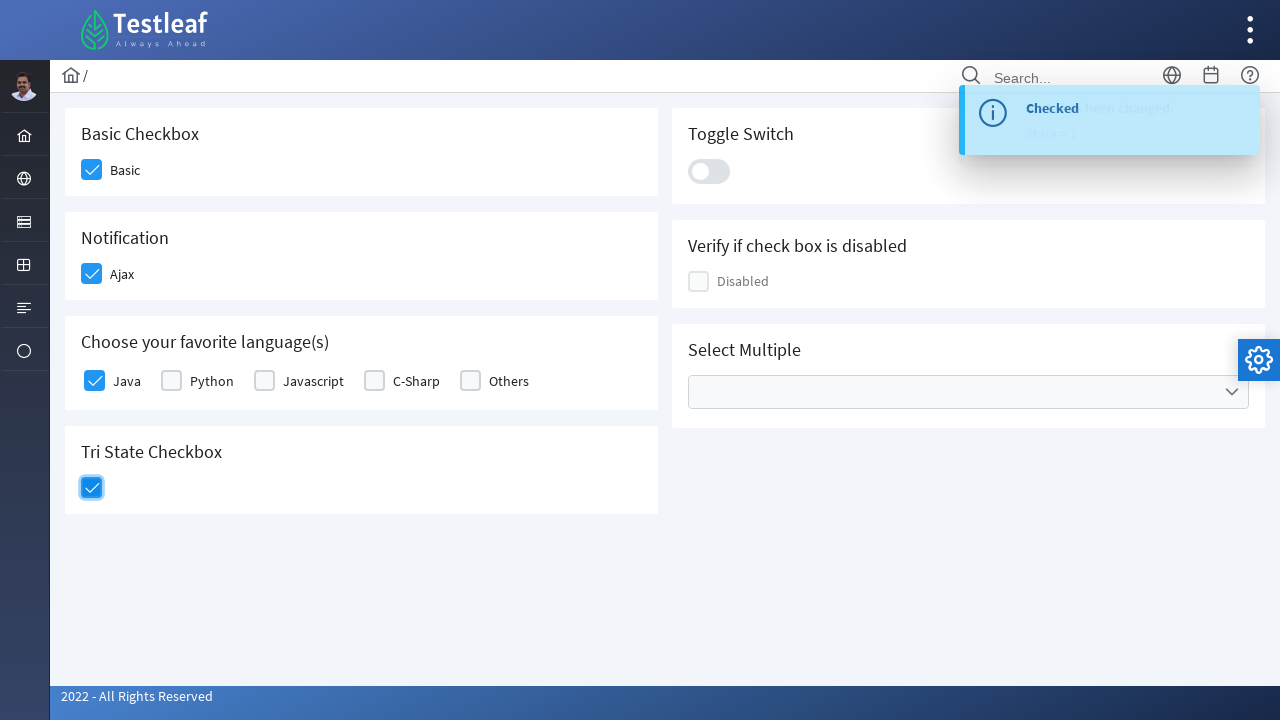

Clicked toggle switch at (709, 171) on xpath=//div[@class='ui-toggleswitch-slider']
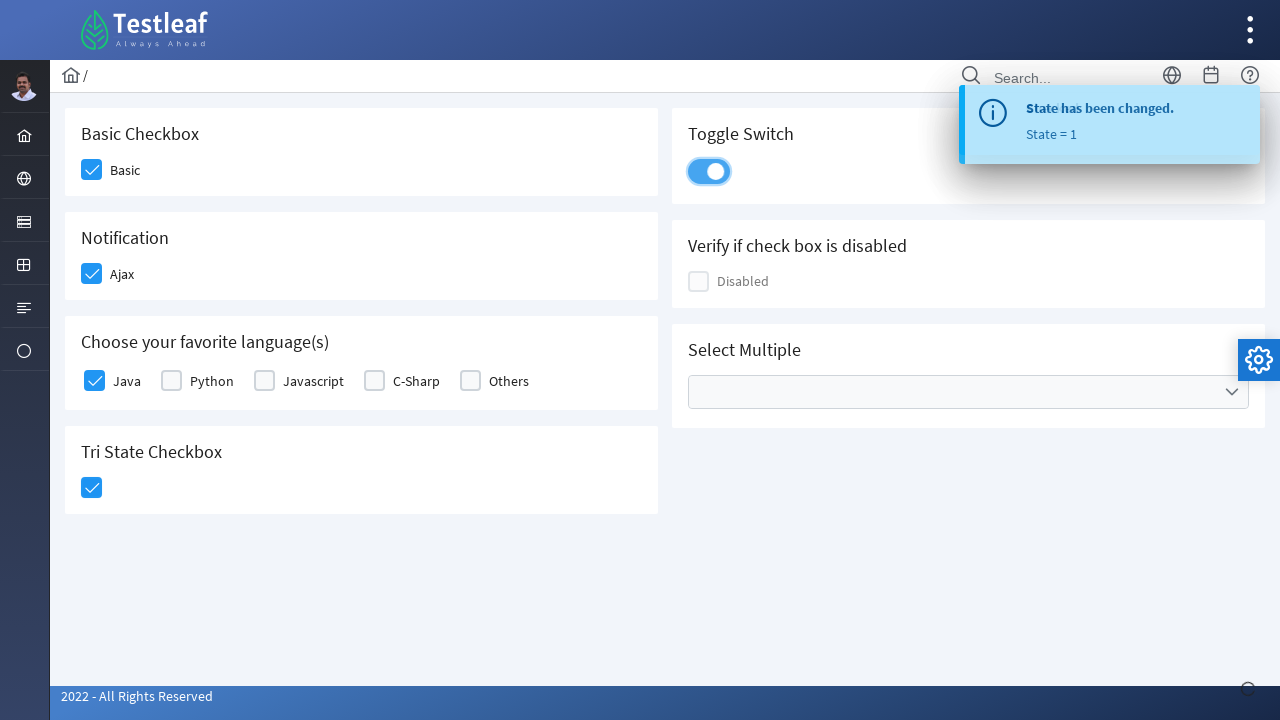

Toggle switch message appeared
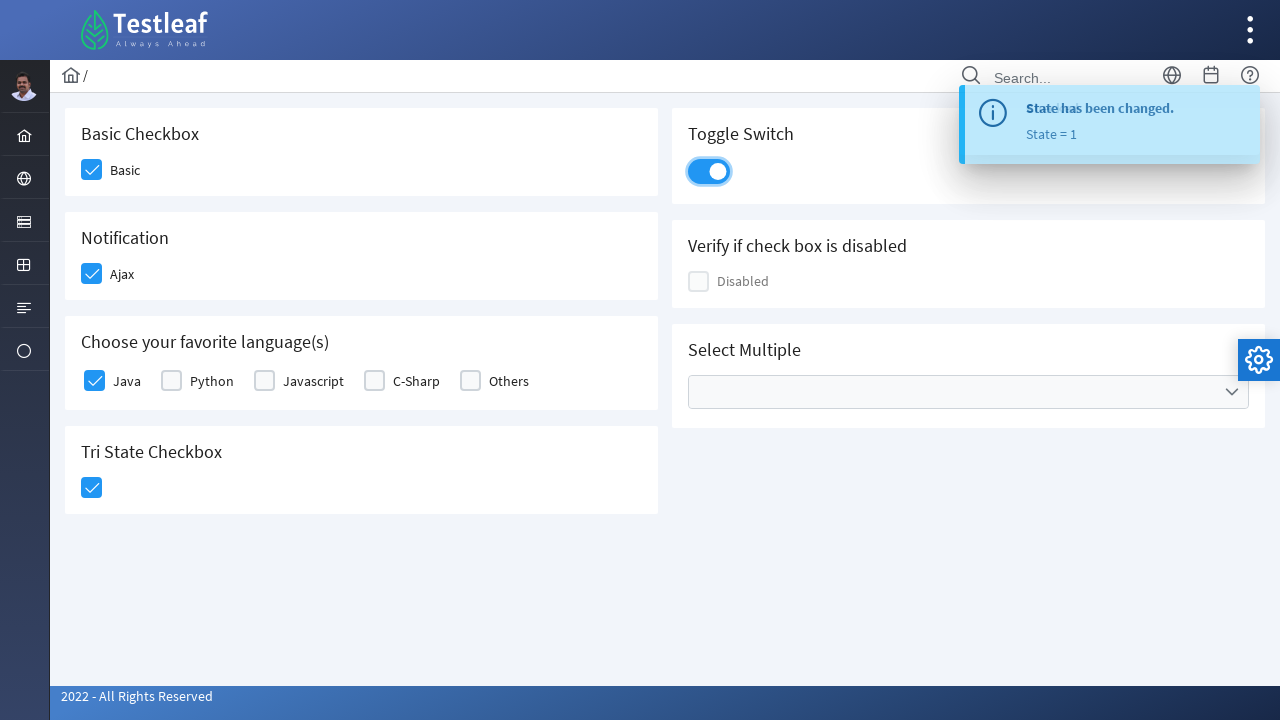

Opened multi-select dropdown at (1232, 392) on xpath=//span[@class='ui-icon ui-icon-triangle-1-s']
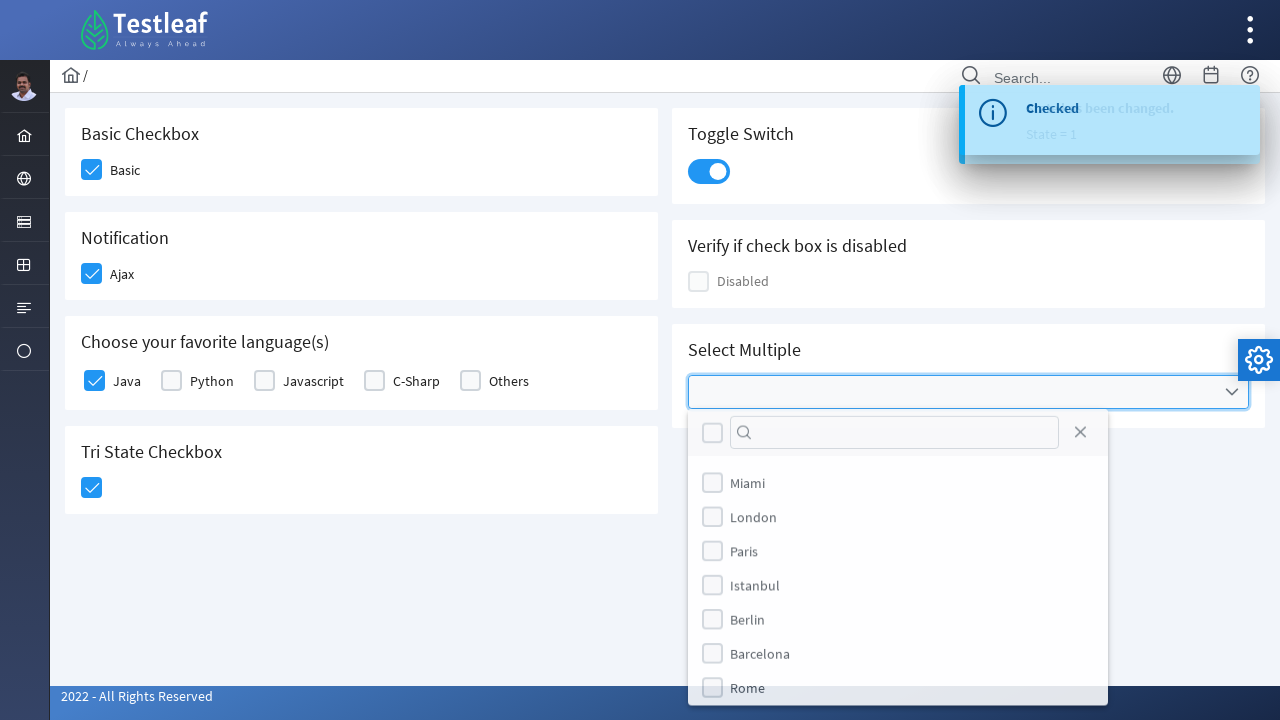

Selected an option from multi-select dropdown at (712, 484) on (//div[contains(@class,'ui-chkbox-box ui-widget ui-corner-all ui')])[11]
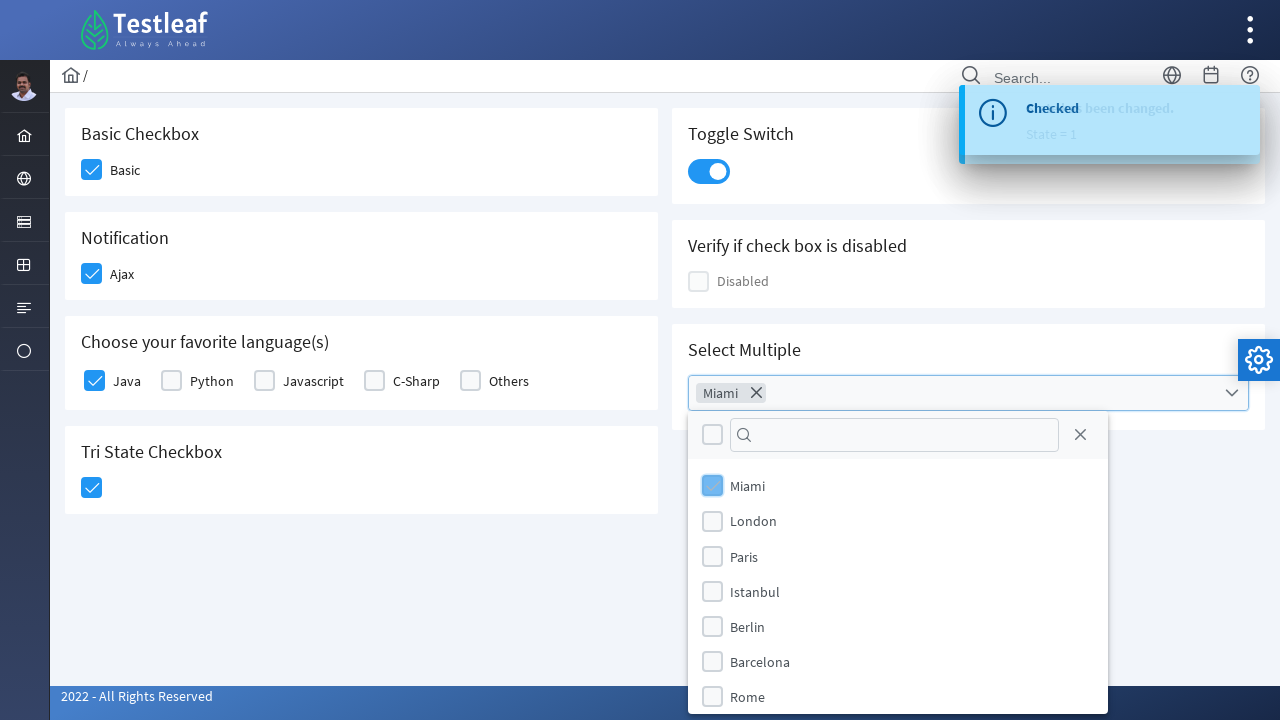

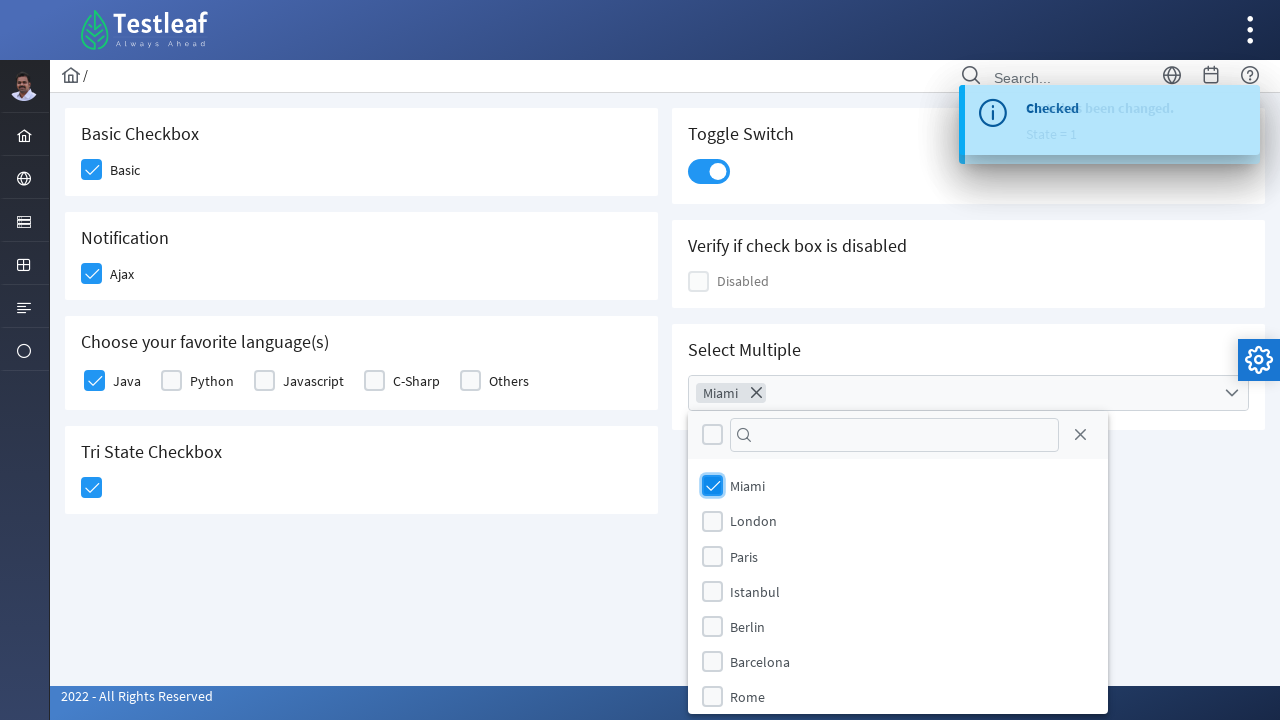